Tests reopening a completed task by clicking its toggle checkbox.

Starting URL: https://todomvc4tasj.herokuapp.com/

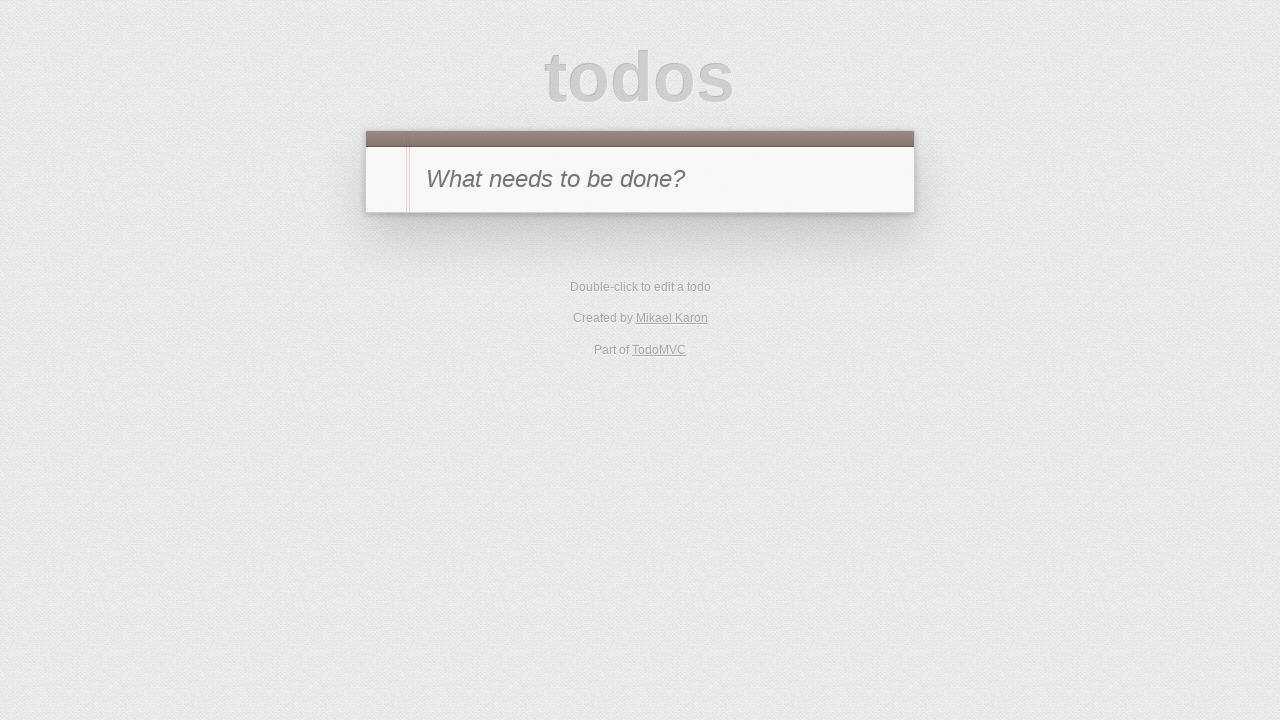

Set up localStorage with two tasks: task '1' (incomplete) and task '2' (completed)
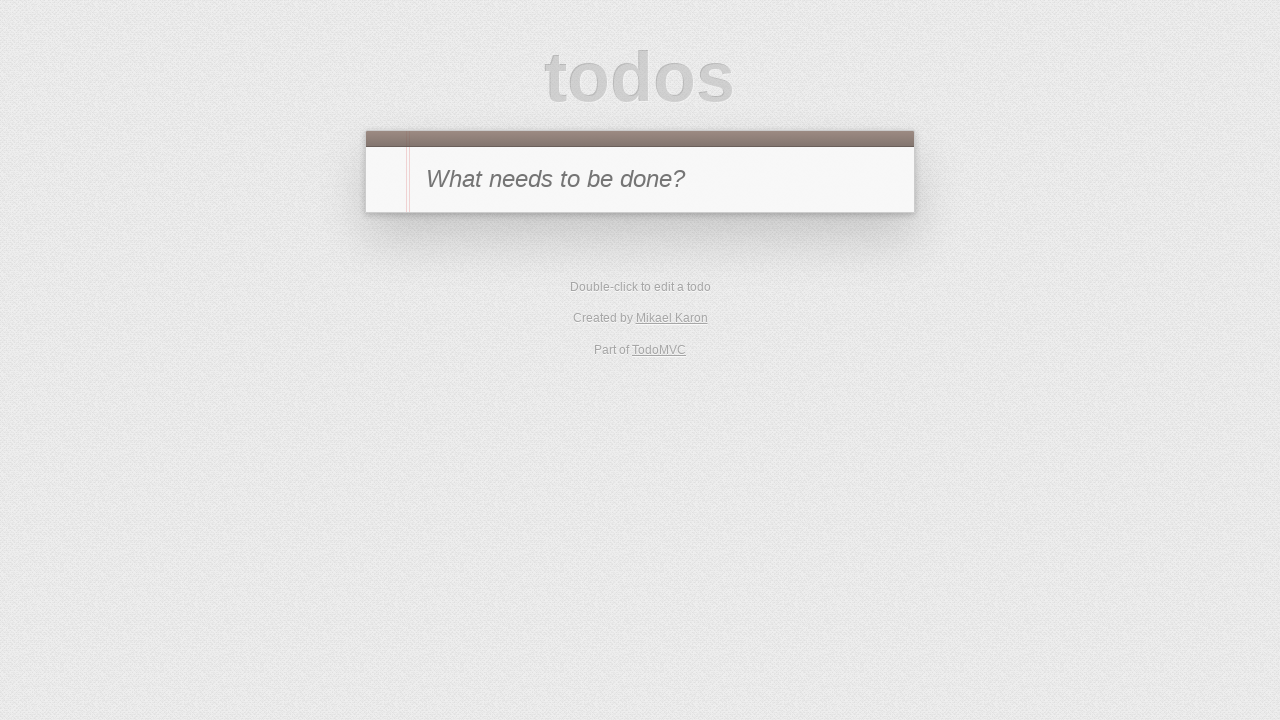

Reloaded the page to load tasks from localStorage
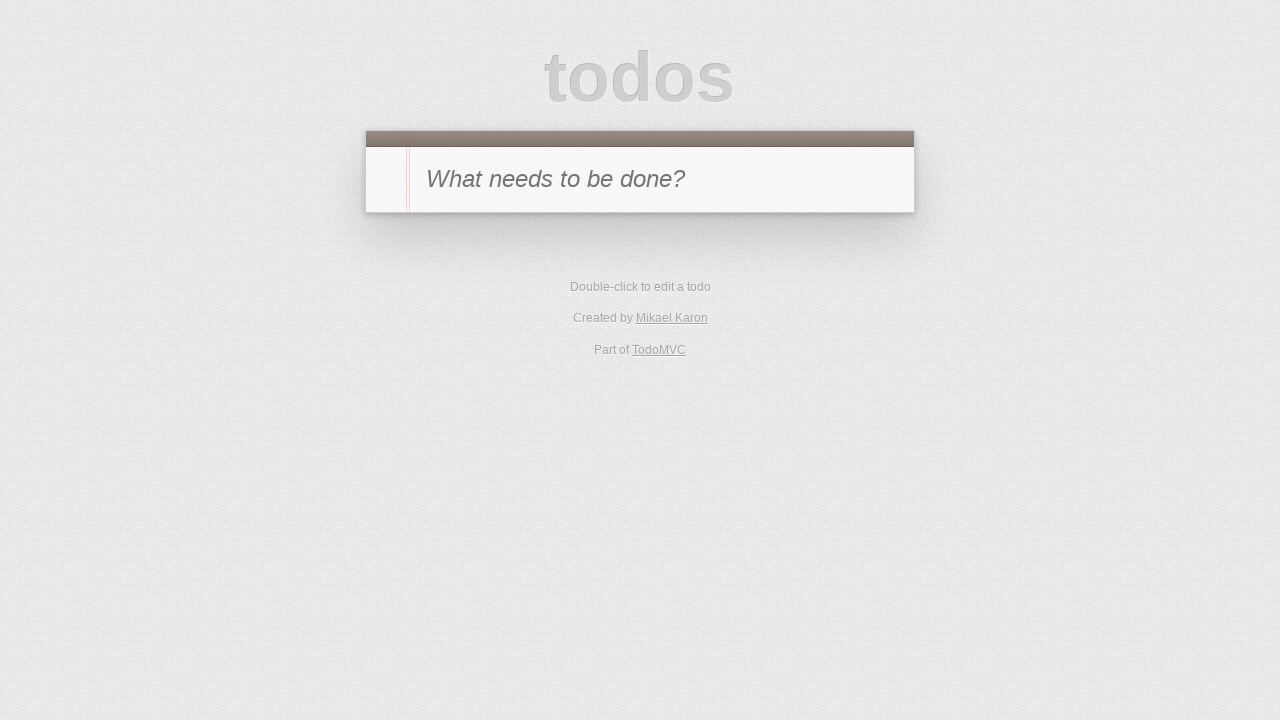

Clicked toggle checkbox on task '2' to reopen the completed task at (386, 302) on #todo-list li >> internal:has-text="2"i >> .toggle
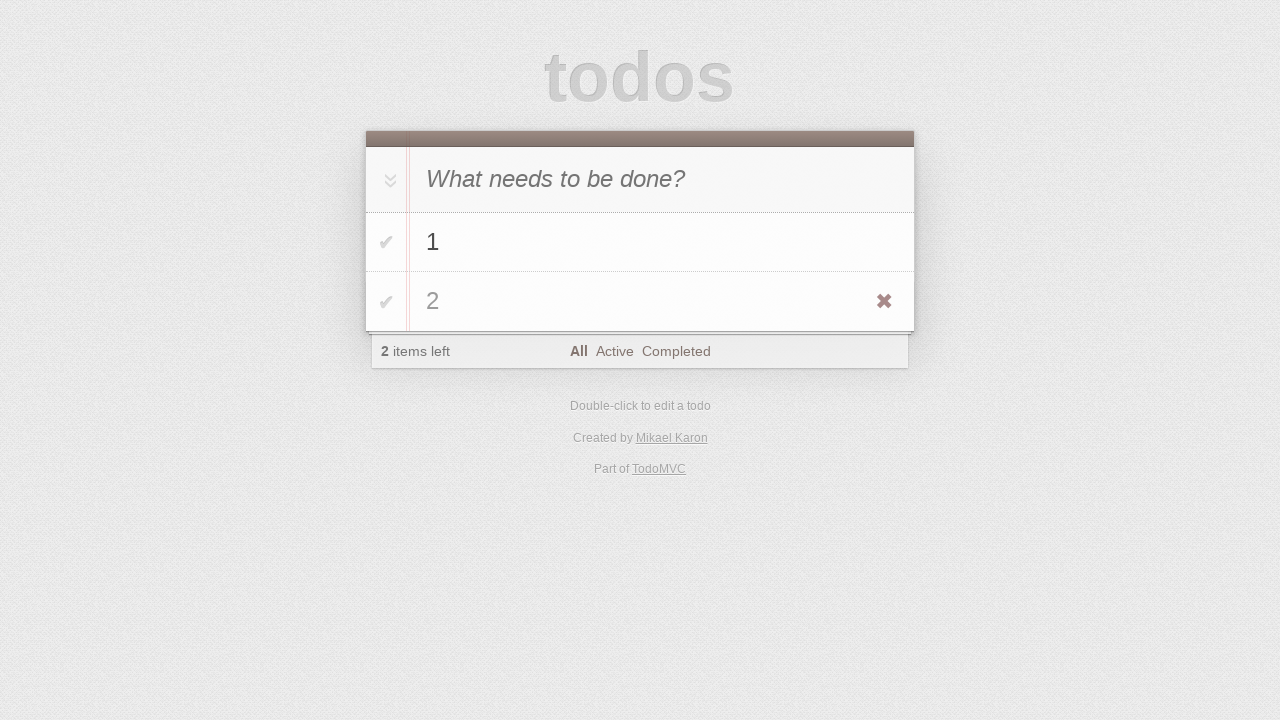

Verified that task '1' is visible in the todo list
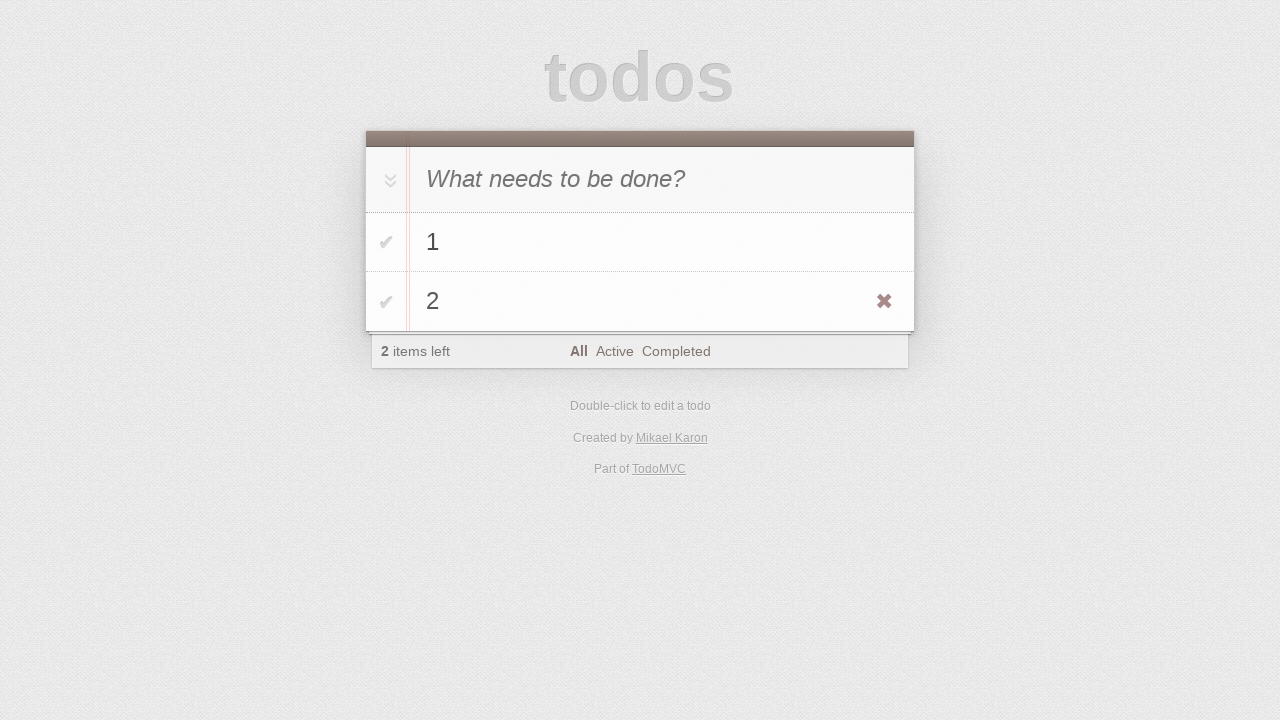

Verified that task '2' is visible in the todo list after being reopened
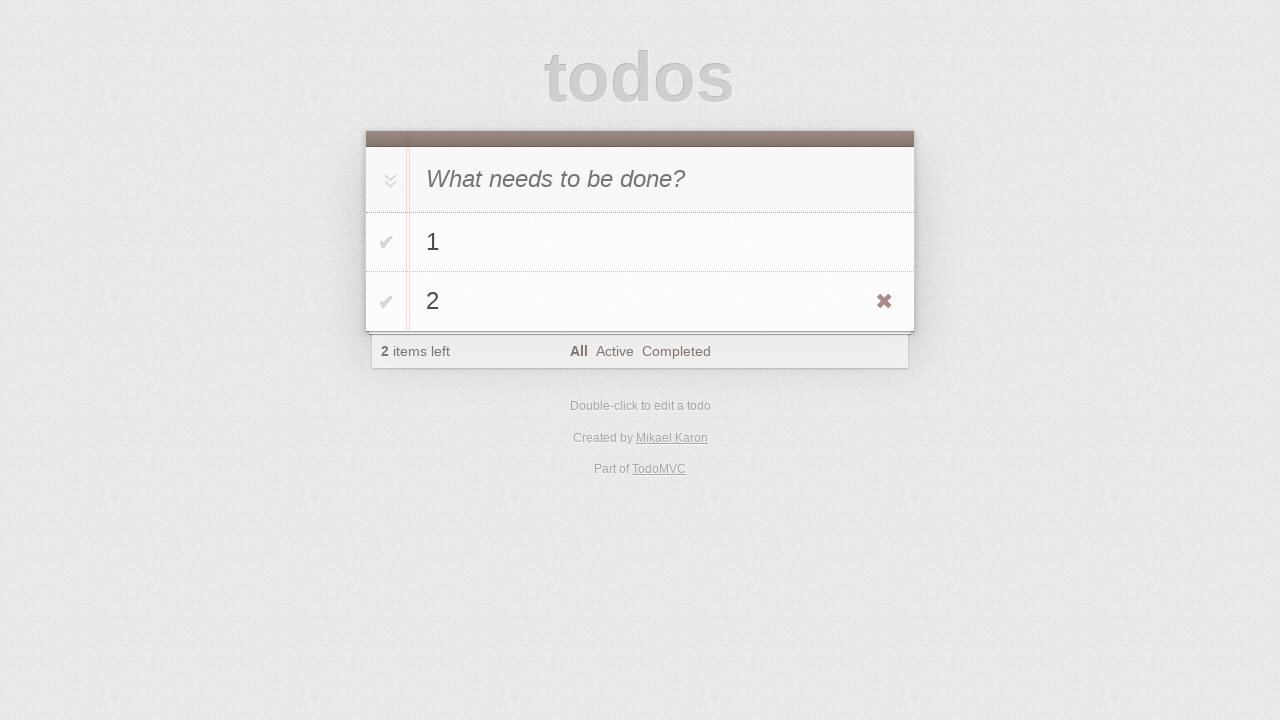

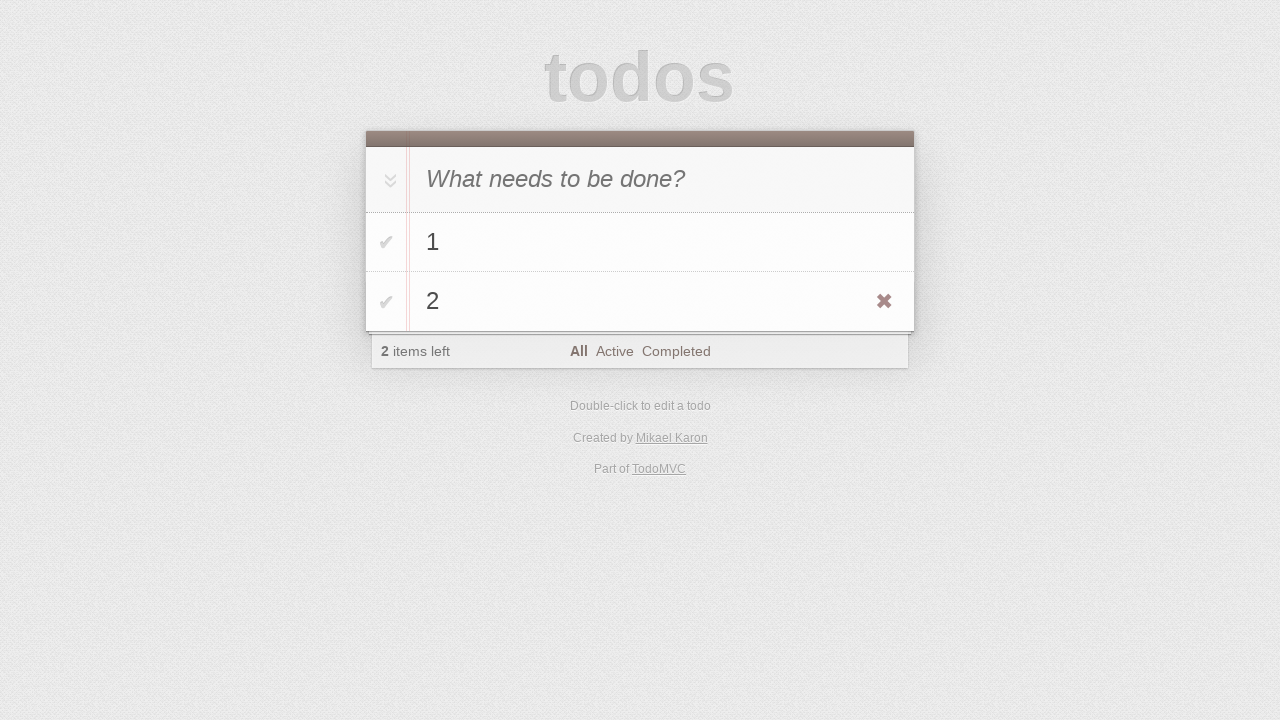